Tests filtering between All, Active, and Completed views by adding multiple todos, marking one complete, then clicking through each filter option.

Starting URL: https://todomvc.com/examples/react/dist/

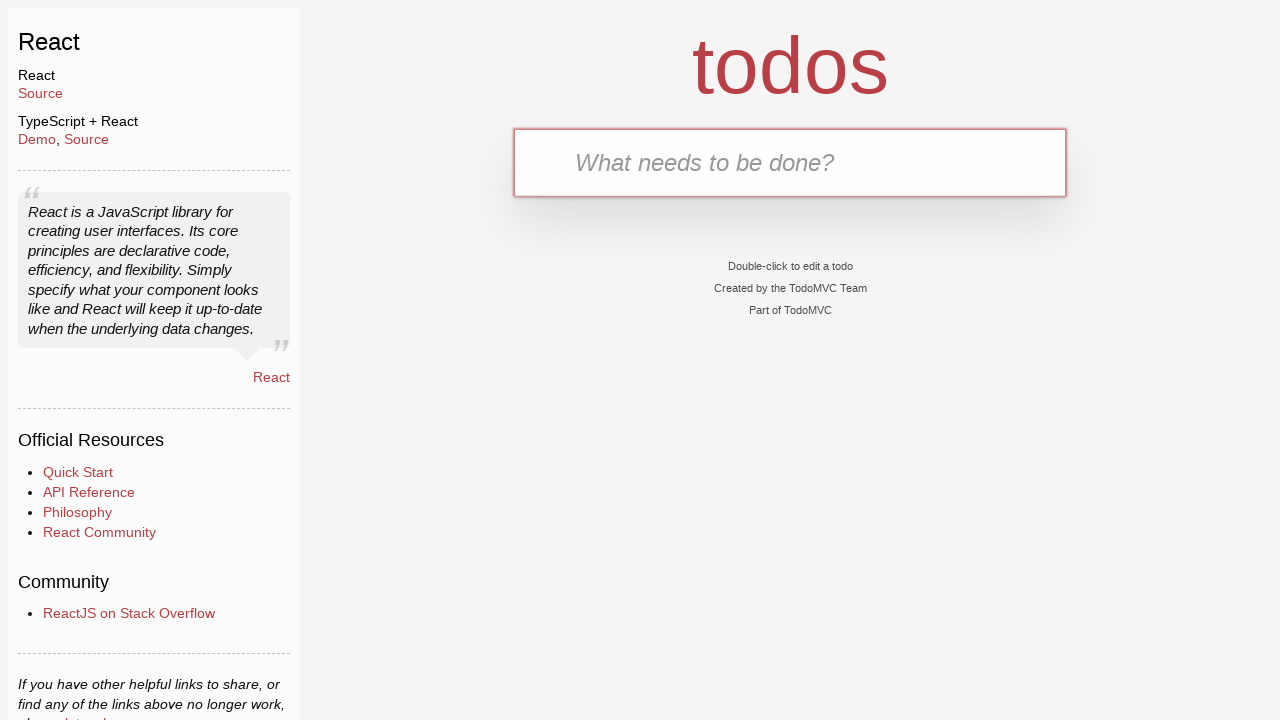

Filled text input with 'have lunch' on internal:testid=[data-testid="text-input"s]
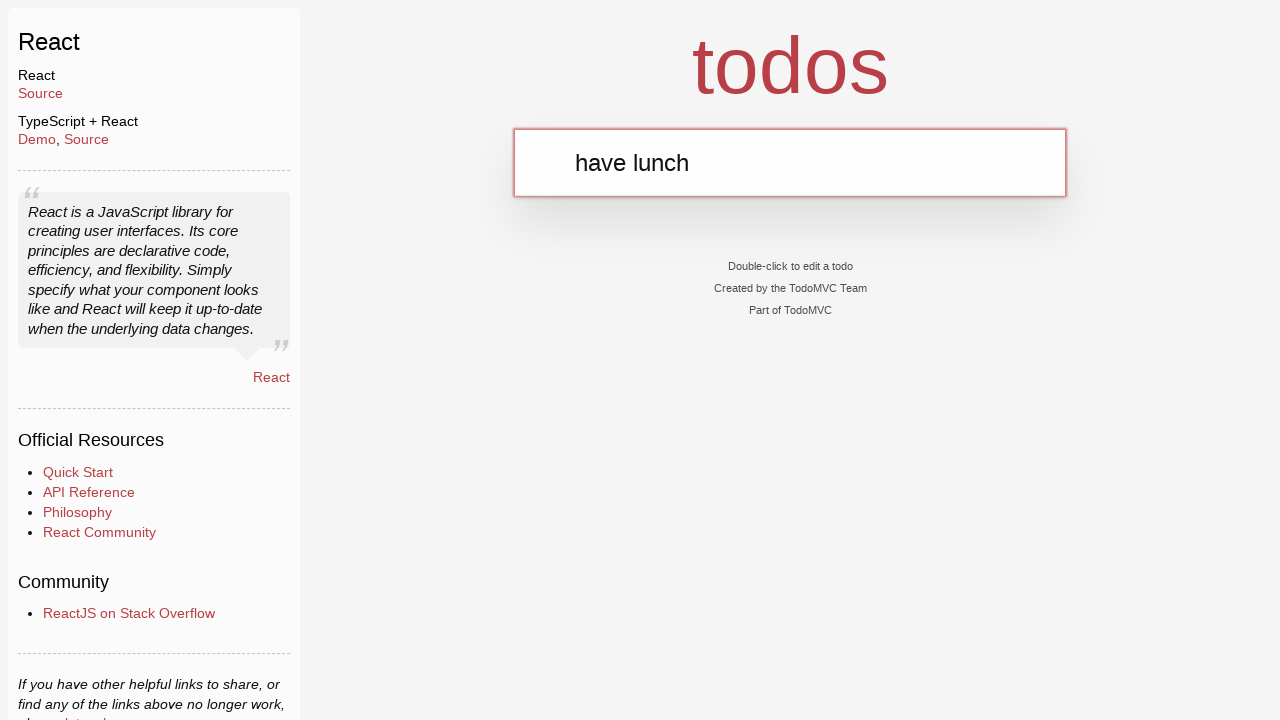

Pressed Enter to add first todo item
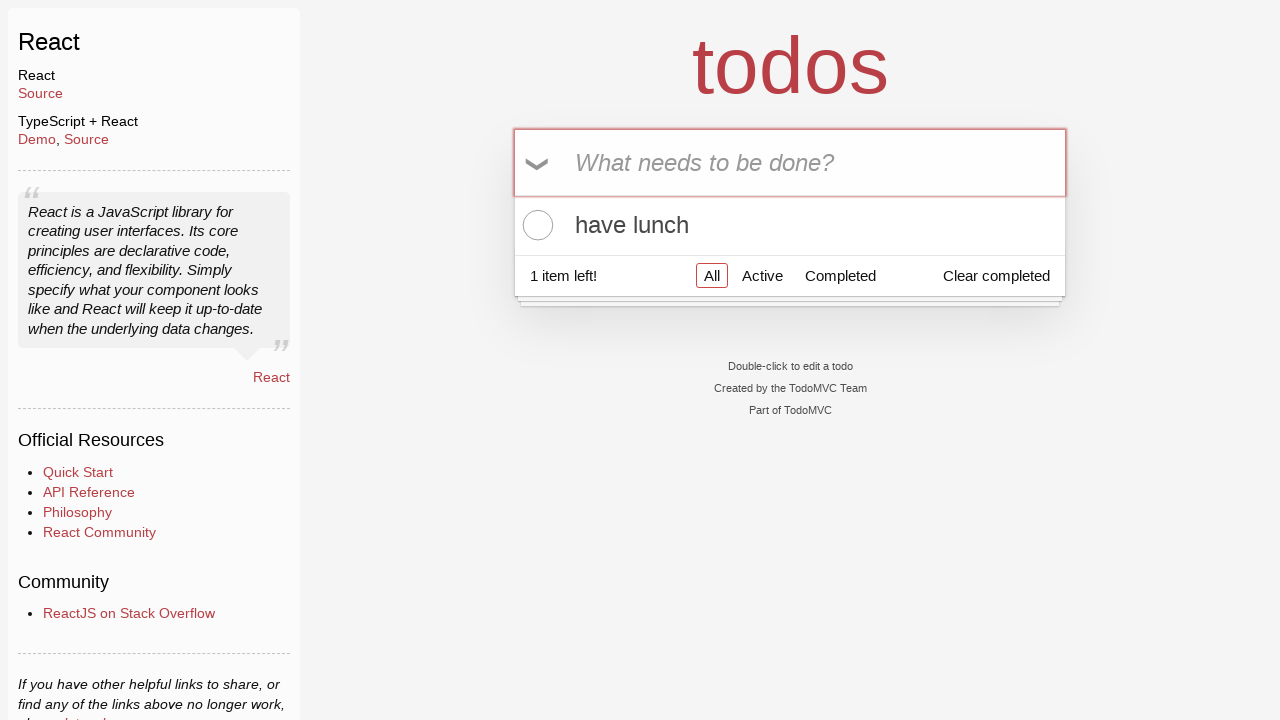

Filled text input with 'do playwright tasks' on internal:testid=[data-testid="text-input"s]
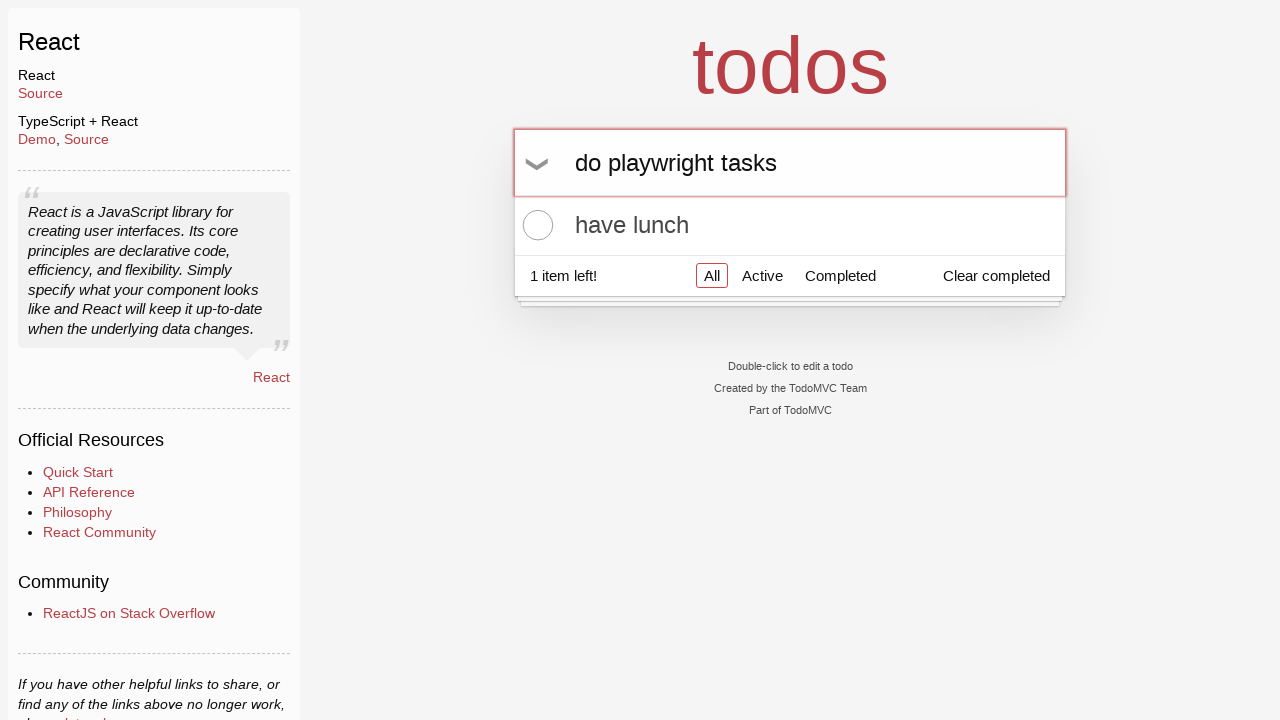

Pressed Enter to add second todo item
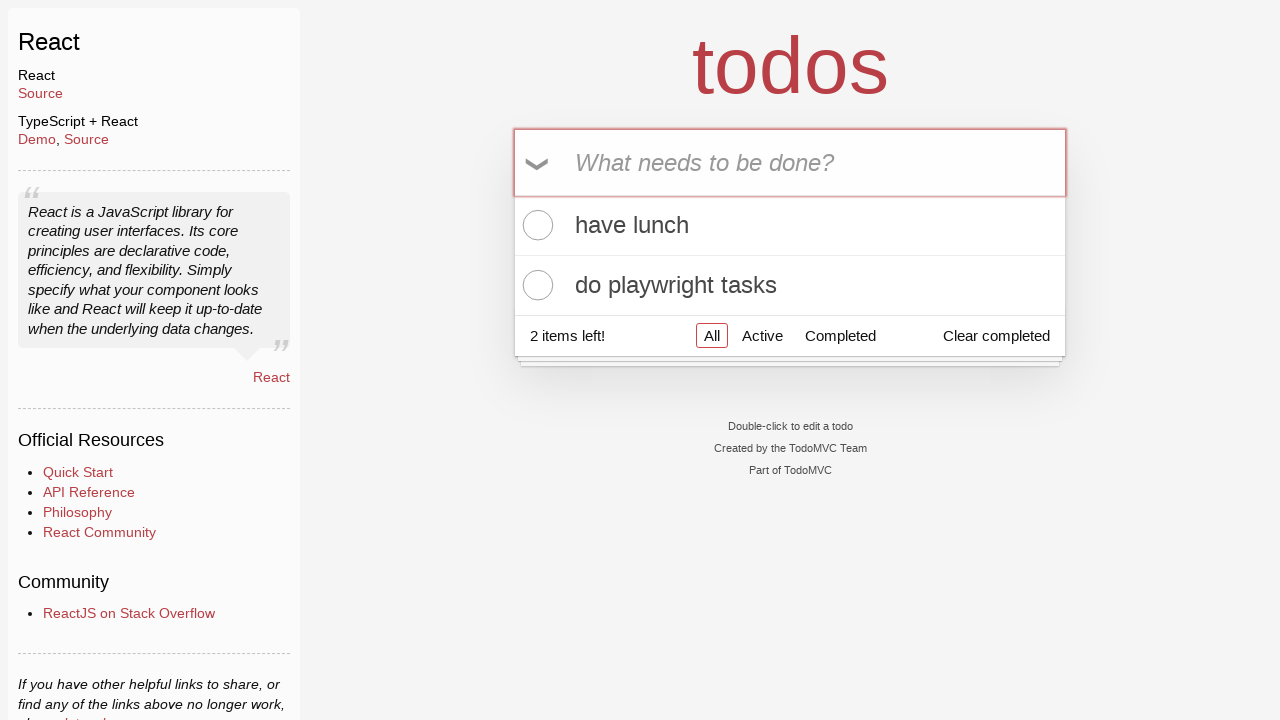

Marked 'have lunch' todo as completed at (535, 225) on div >> internal:has-text="have lunch"i >> internal:testid=[data-testid="todo-ite
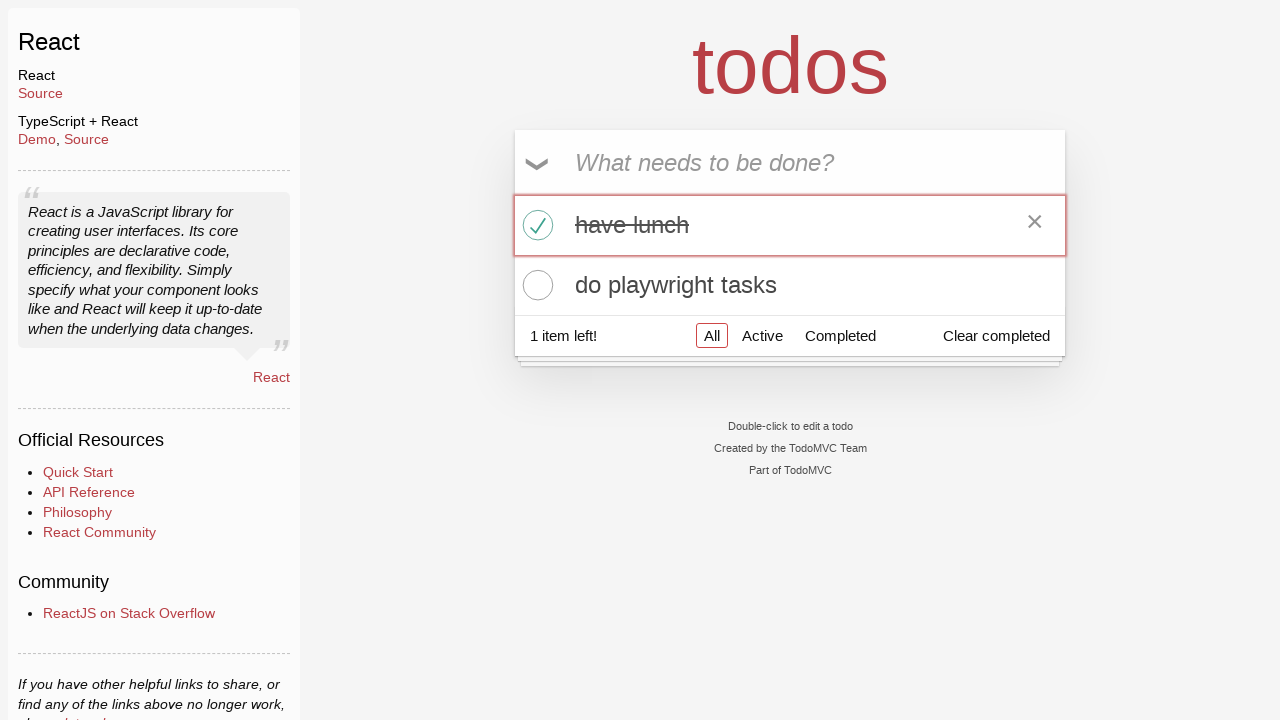

Clicked 'All' filter to view all todos at (712, 335) on internal:role=link[name="All"i]
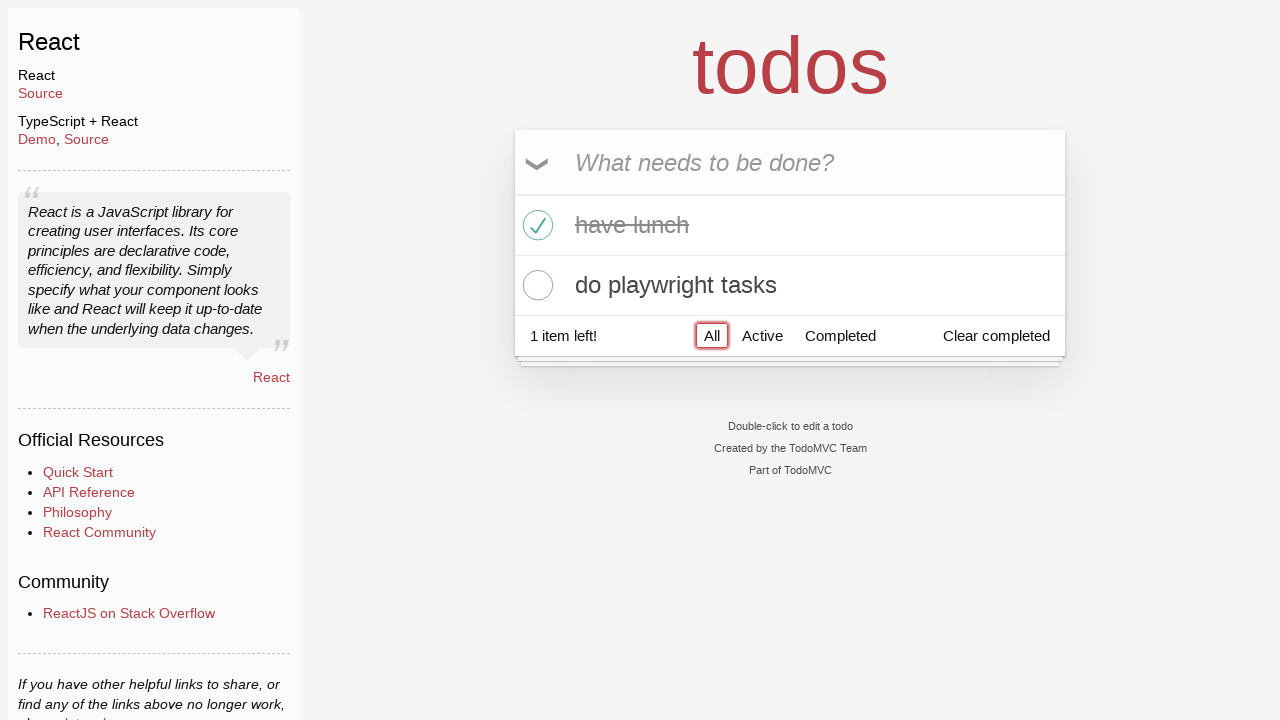

Clicked 'Completed' filter to view only completed todos at (840, 335) on internal:role=link[name="Completed"i]
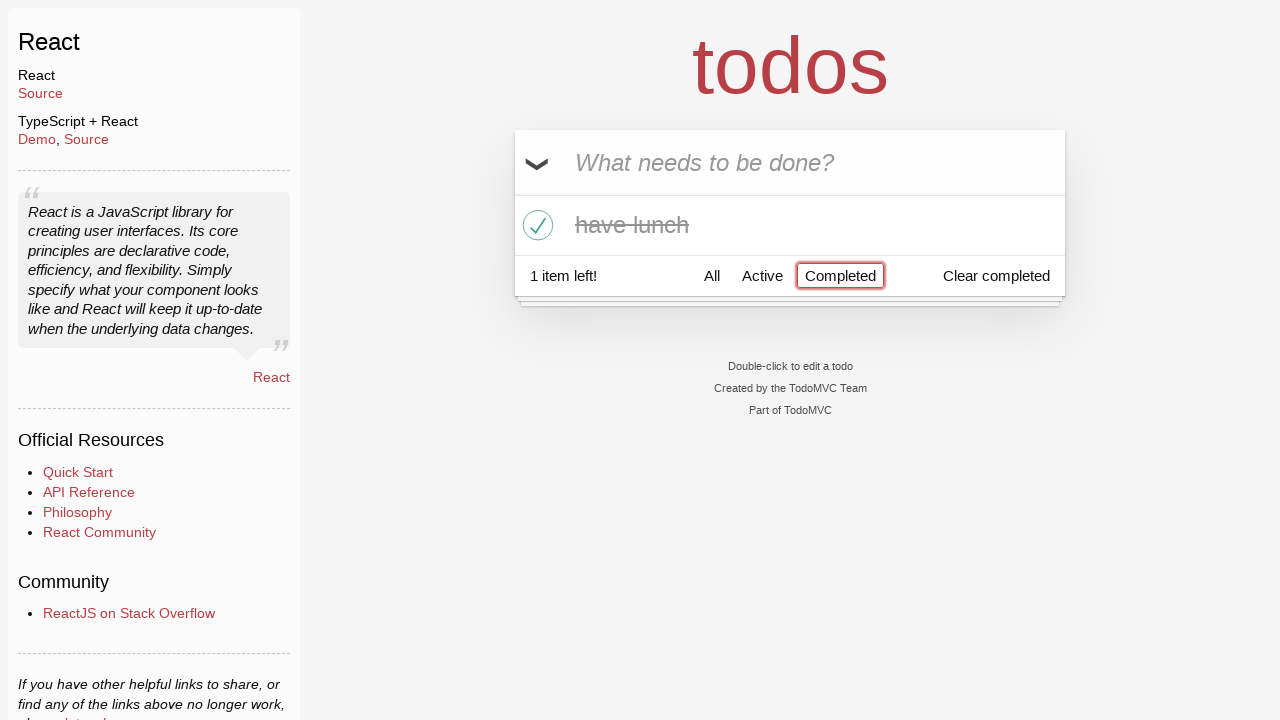

Clicked 'Active' filter to view only active todos at (762, 275) on internal:role=link[name="Active"i]
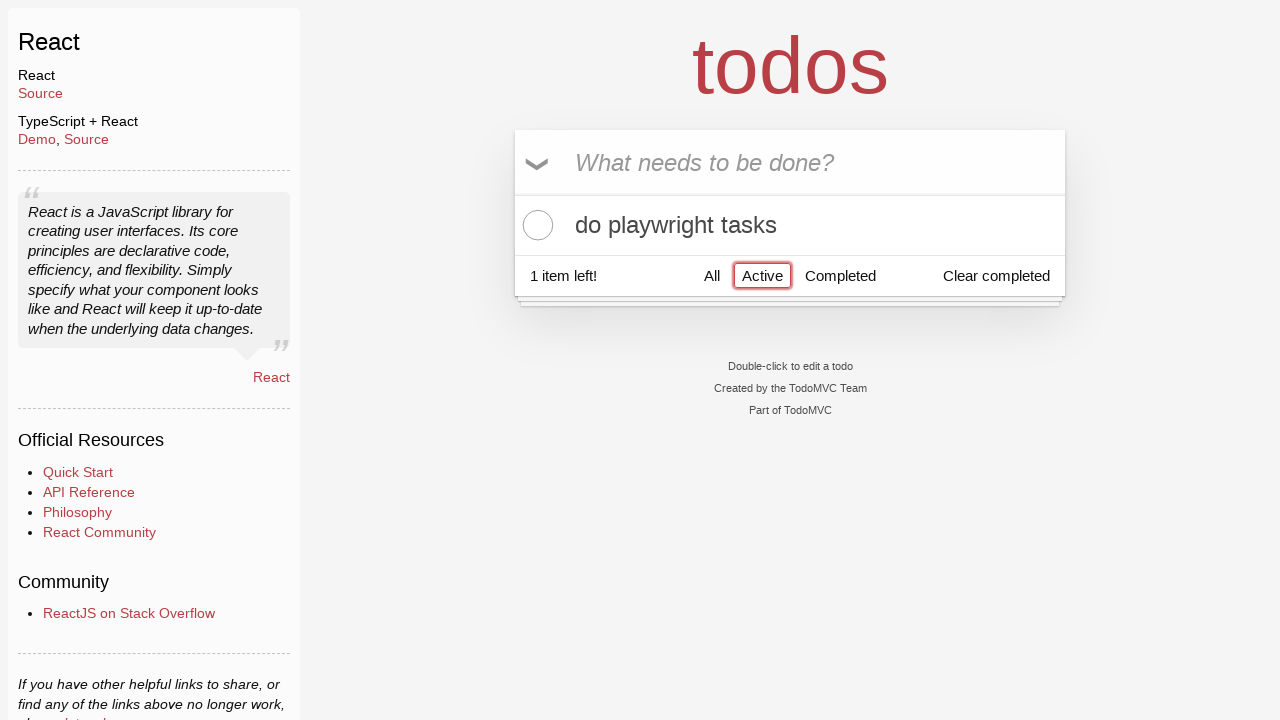

Verified todo list is visible
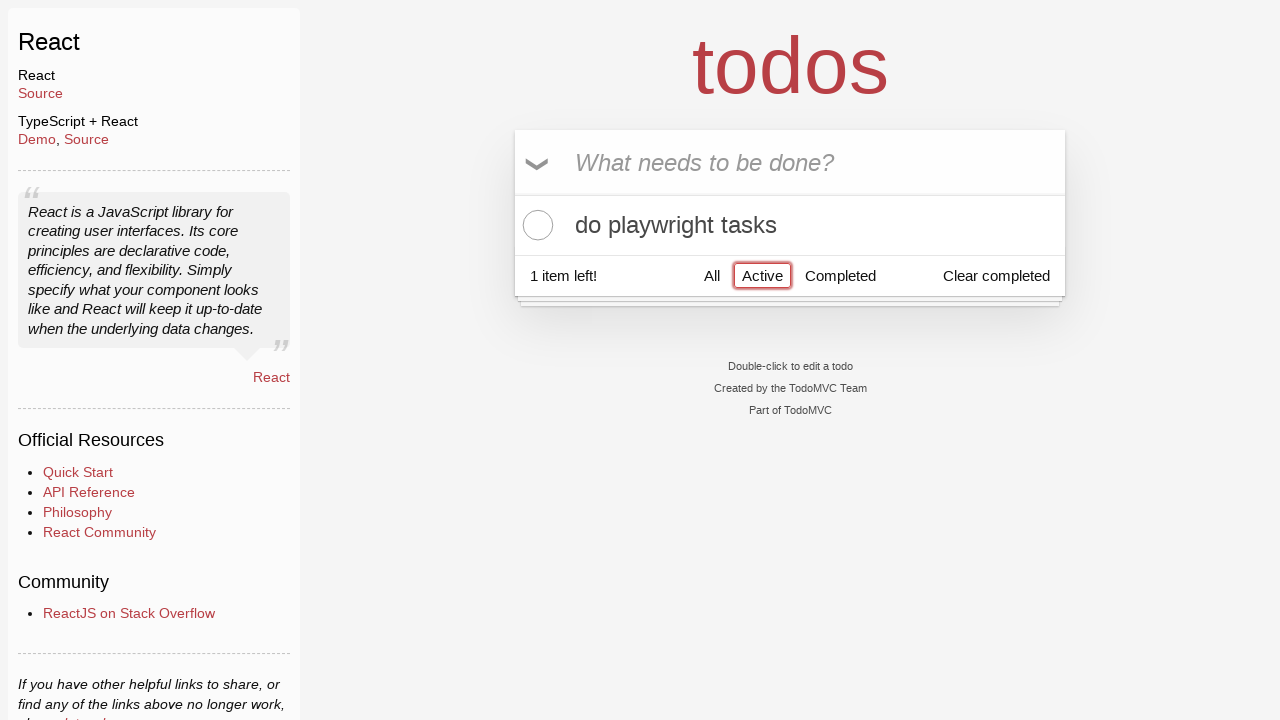

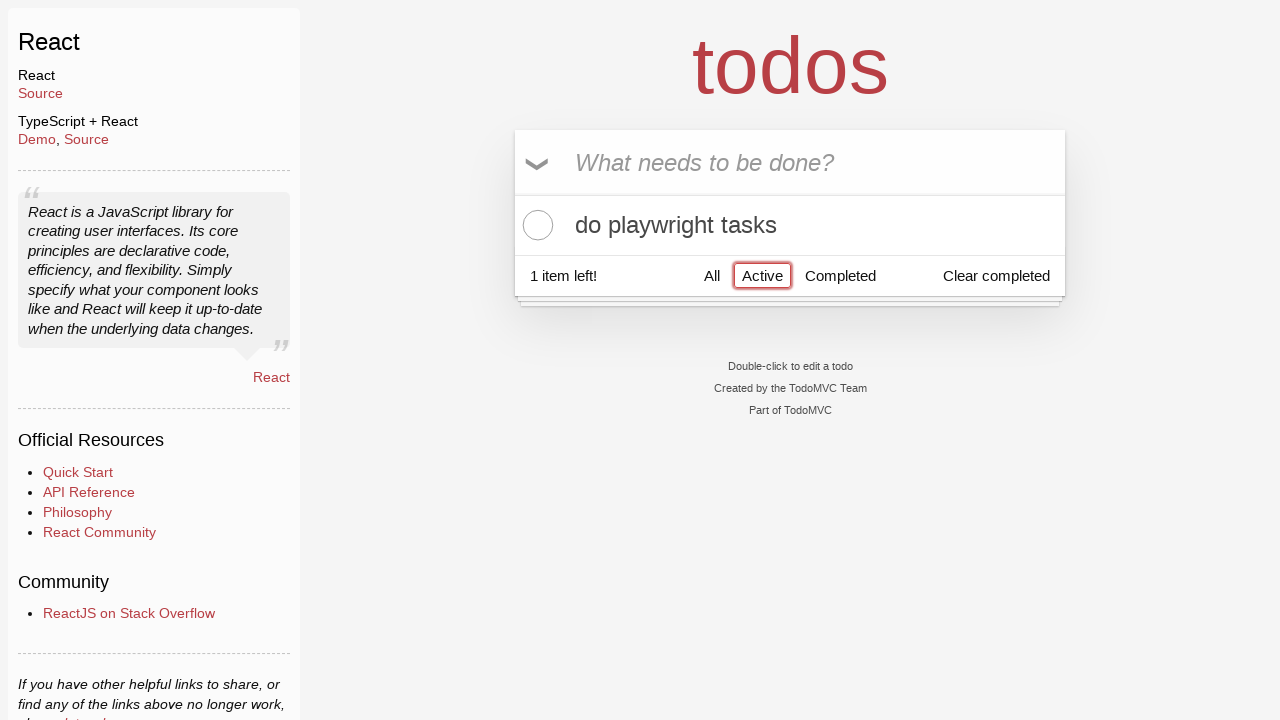